Tests the "Главные" (Main/Featured) filter button navigation and verifies the correct URL

Starting URL: https://m.sport-express.ru/football/rus_d1/news/

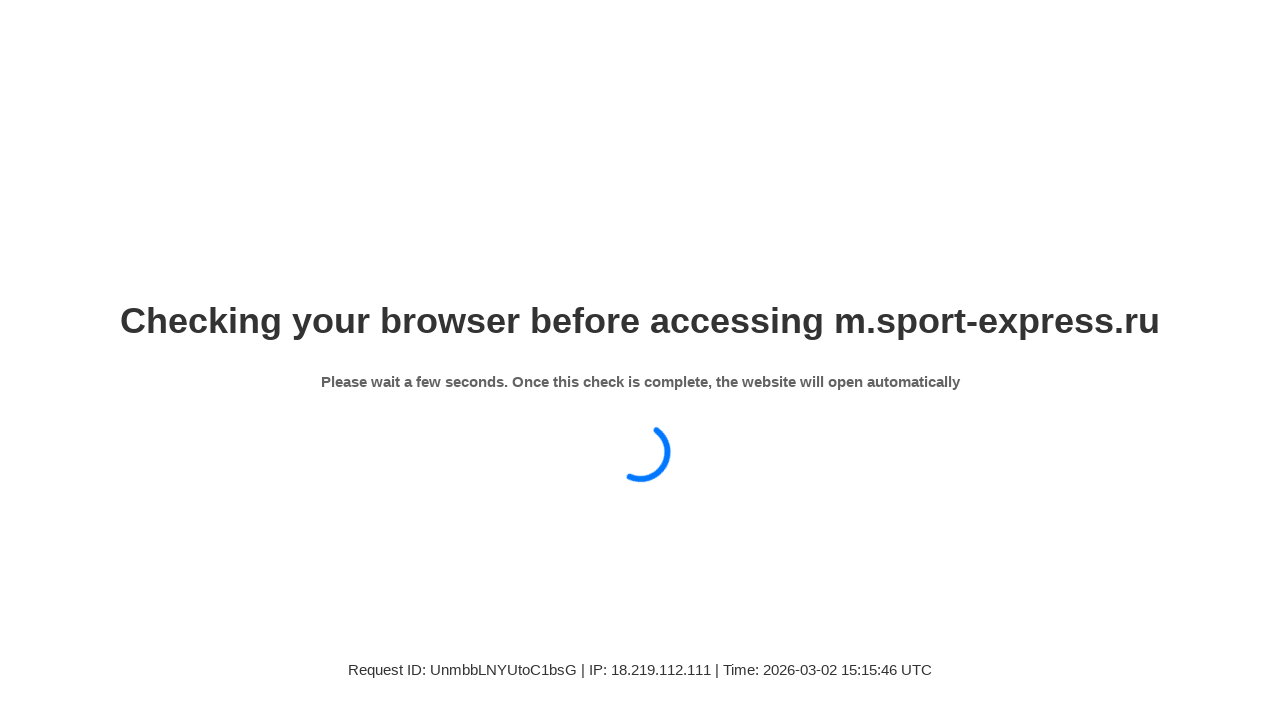

Waited for page to load (networkidle)
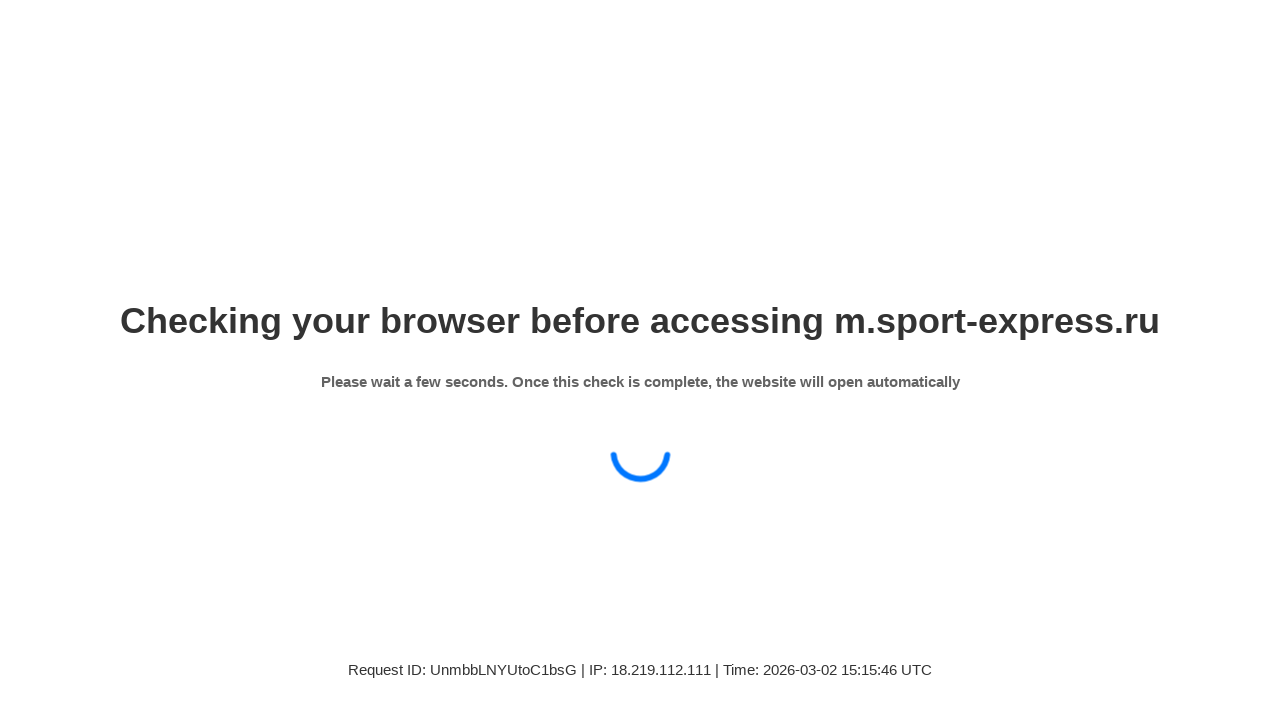

Clicked on 'Главные' (Main/Featured) filter button at (79, 326) on xpath=//a[contains(text(),'Главные')]
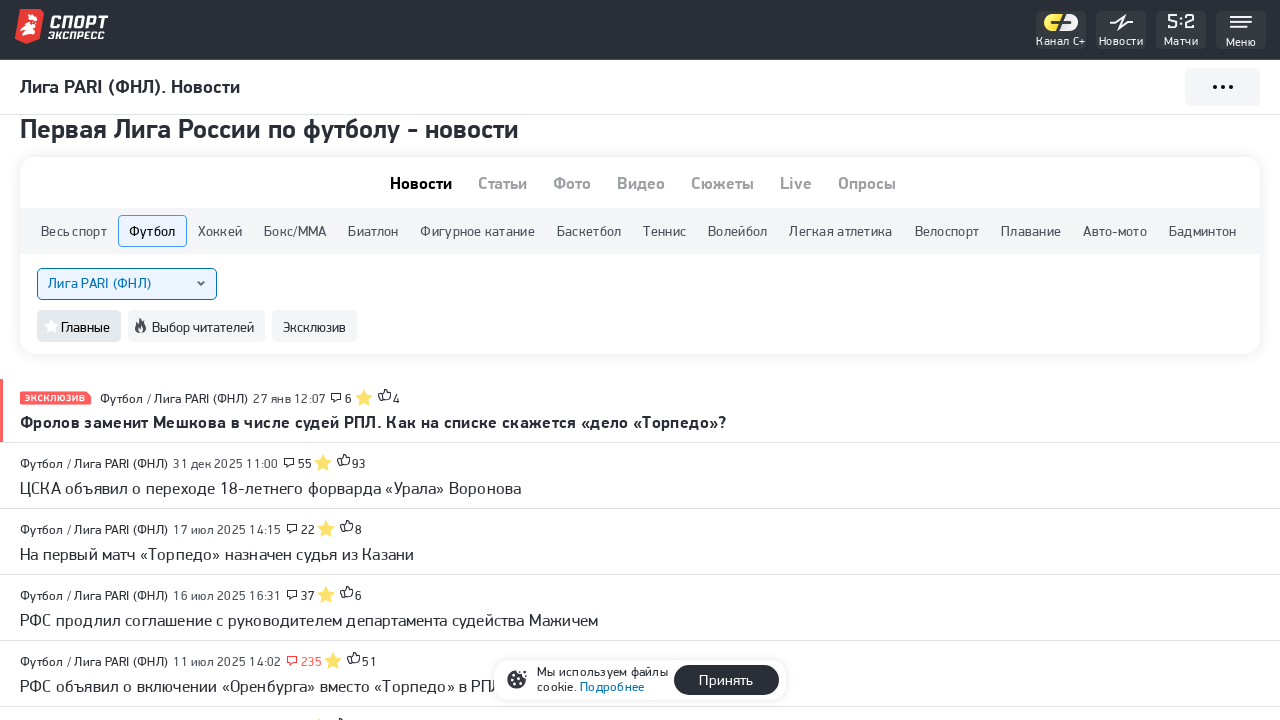

Verified navigation to correct URL with isEditorialChoice=1 parameter
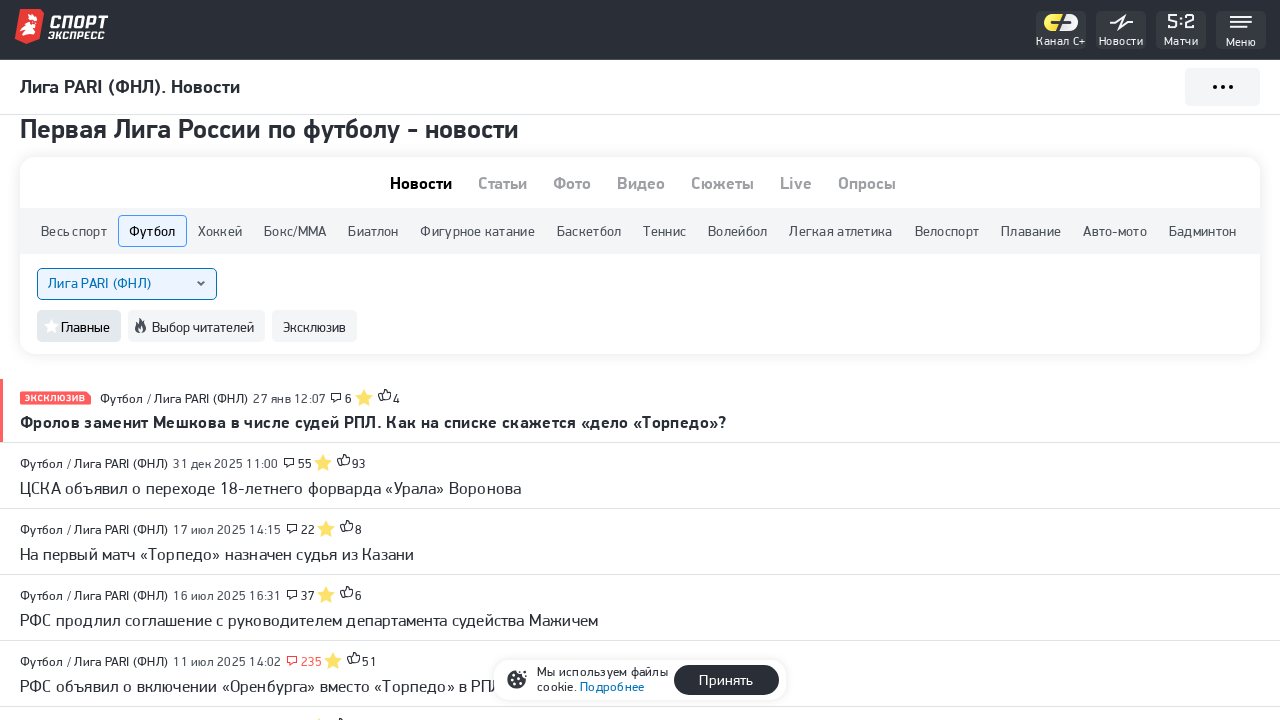

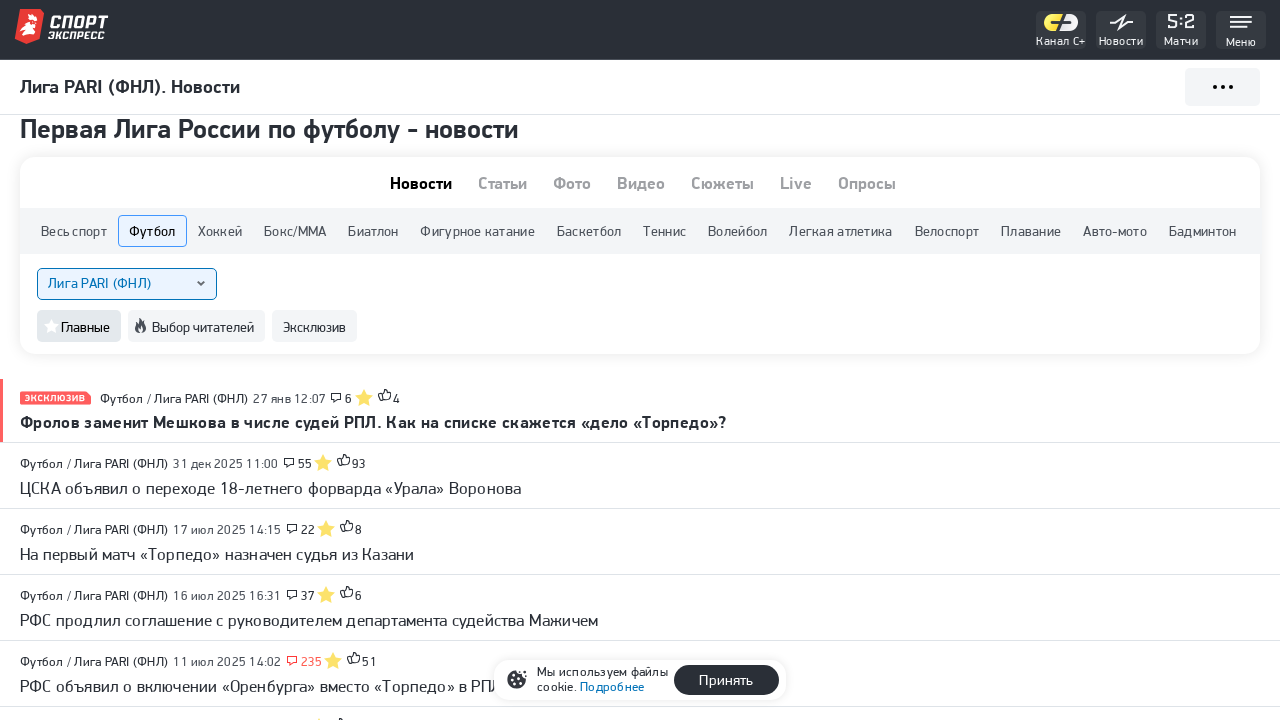